Tests removing a todo item by adding one, hovering over it, and clicking the delete (x) button.

Starting URL: https://todomvc.com/examples/react/dist/

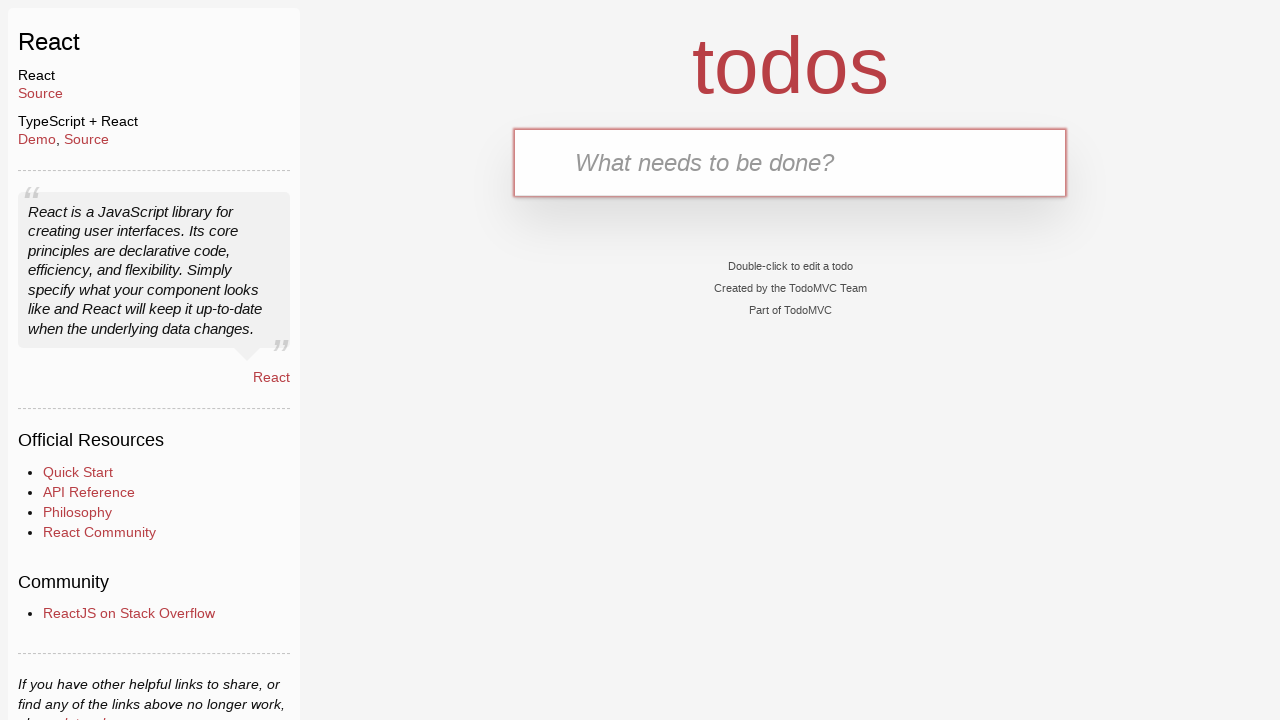

Filled todo input field with 'buy milk' on internal:testid=[data-testid="text-input"s]
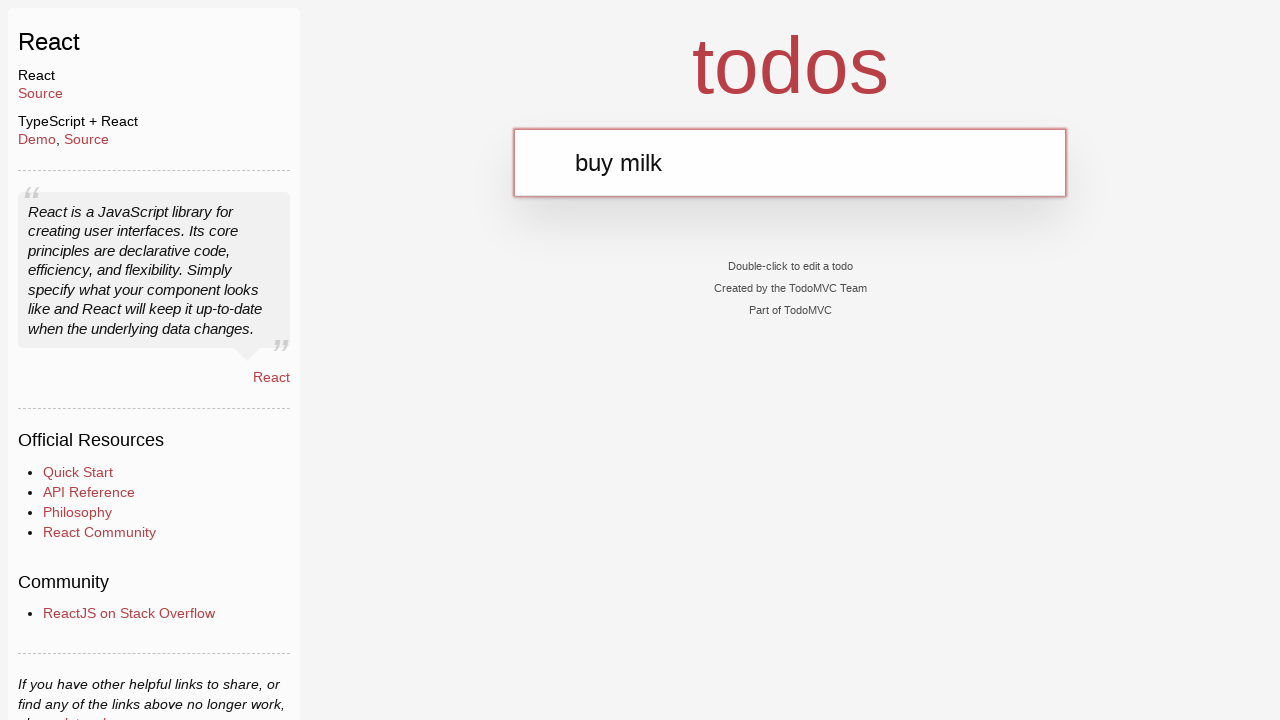

Pressed Enter to add the todo item
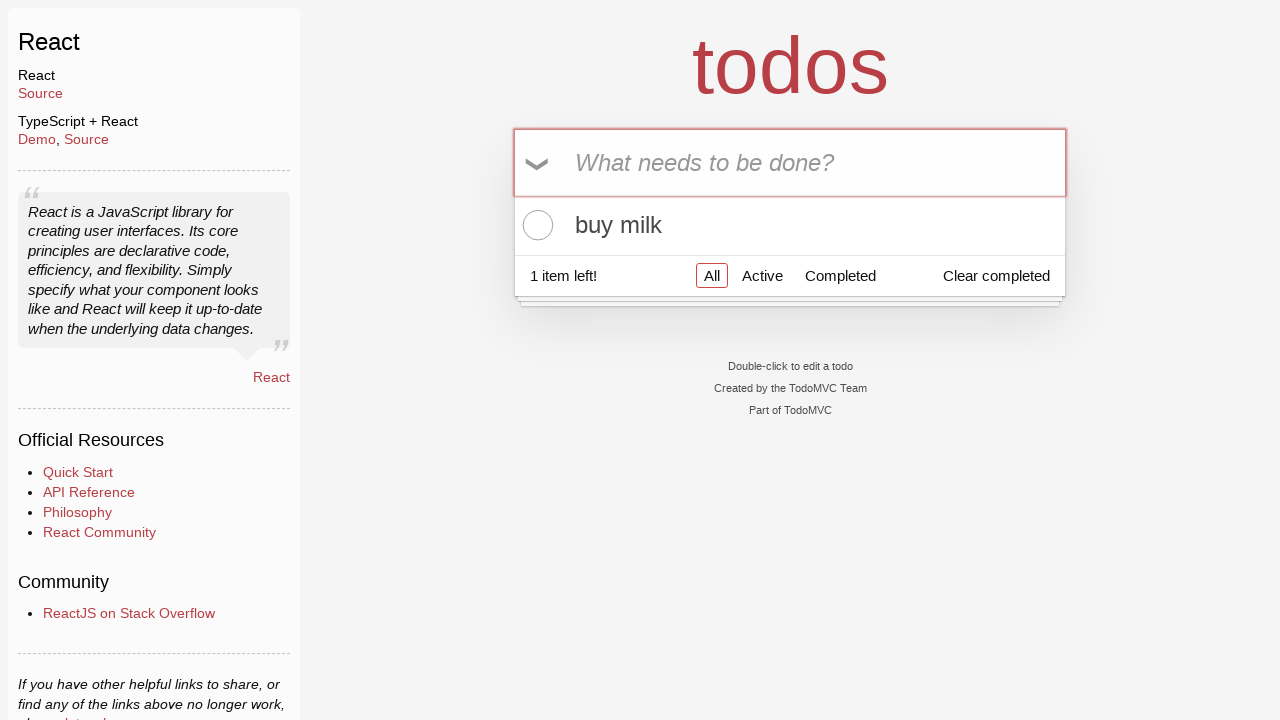

Hovered over the todo item to reveal delete button at (790, 225) on internal:testid=[data-testid="todo-item"s] >> nth=0
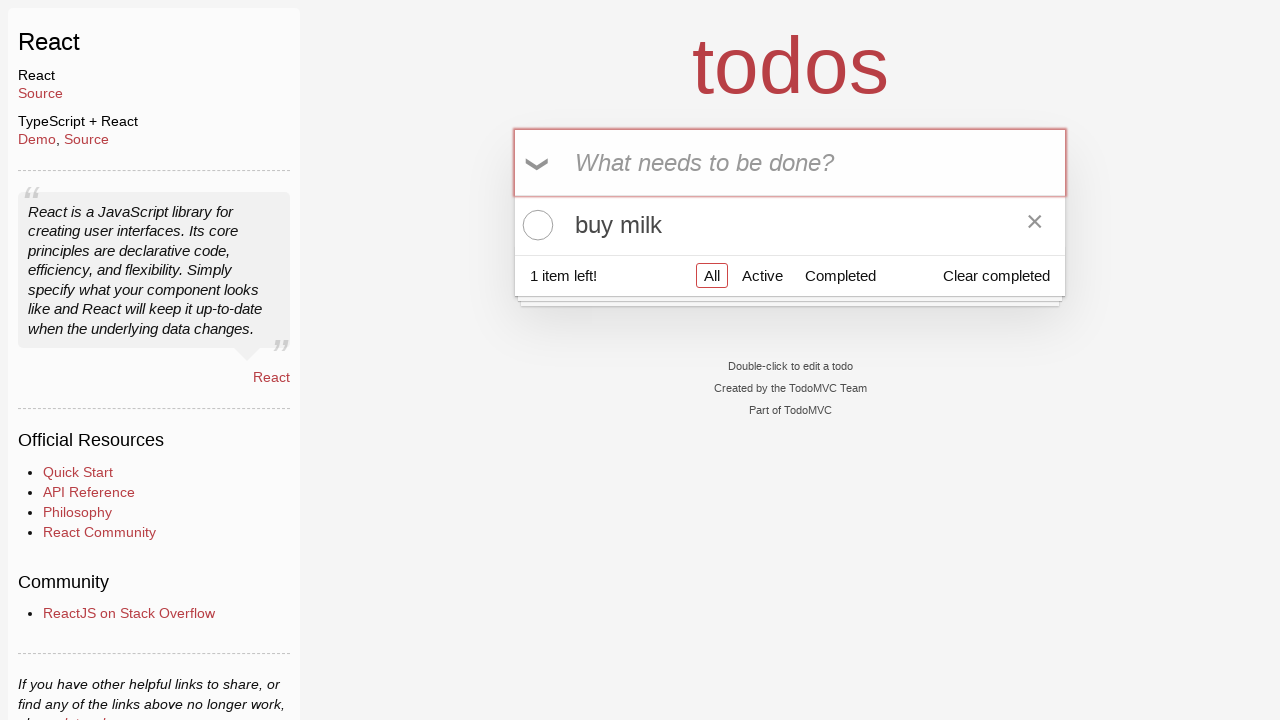

Clicked the delete (x) button to remove the todo item at (1035, 225) on internal:testid=[data-testid="todo-item-button"s] >> nth=0
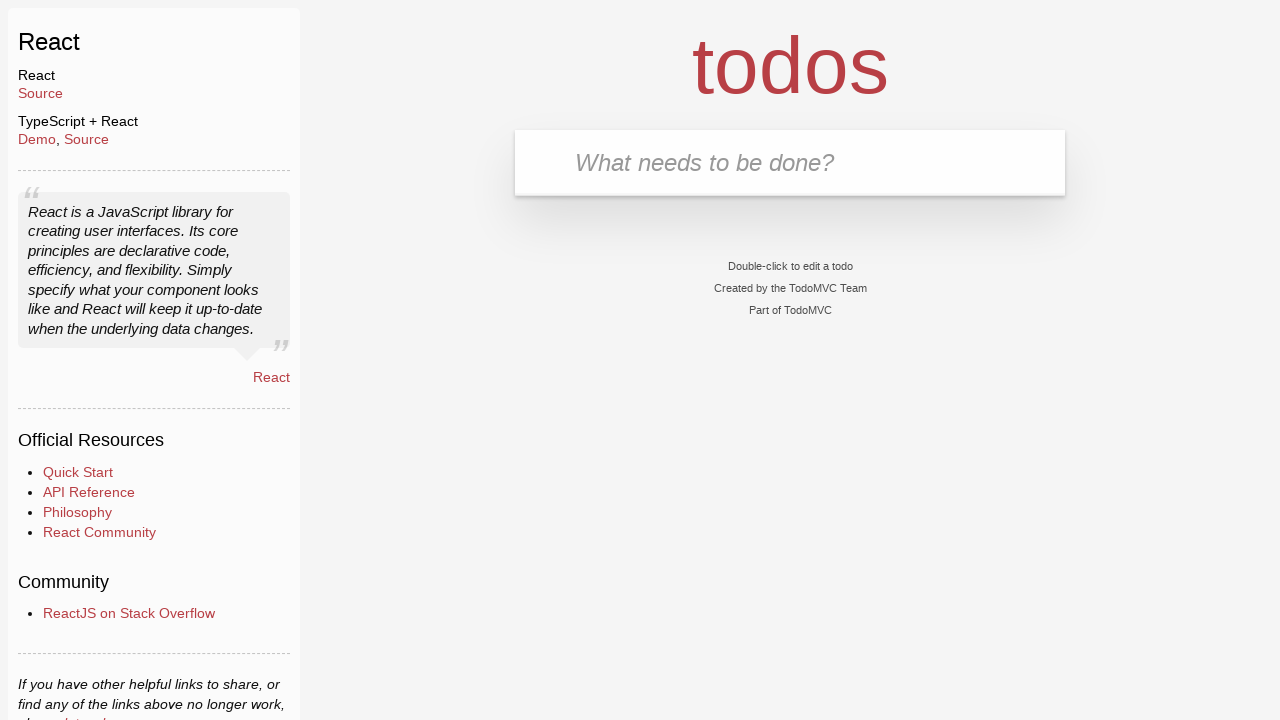

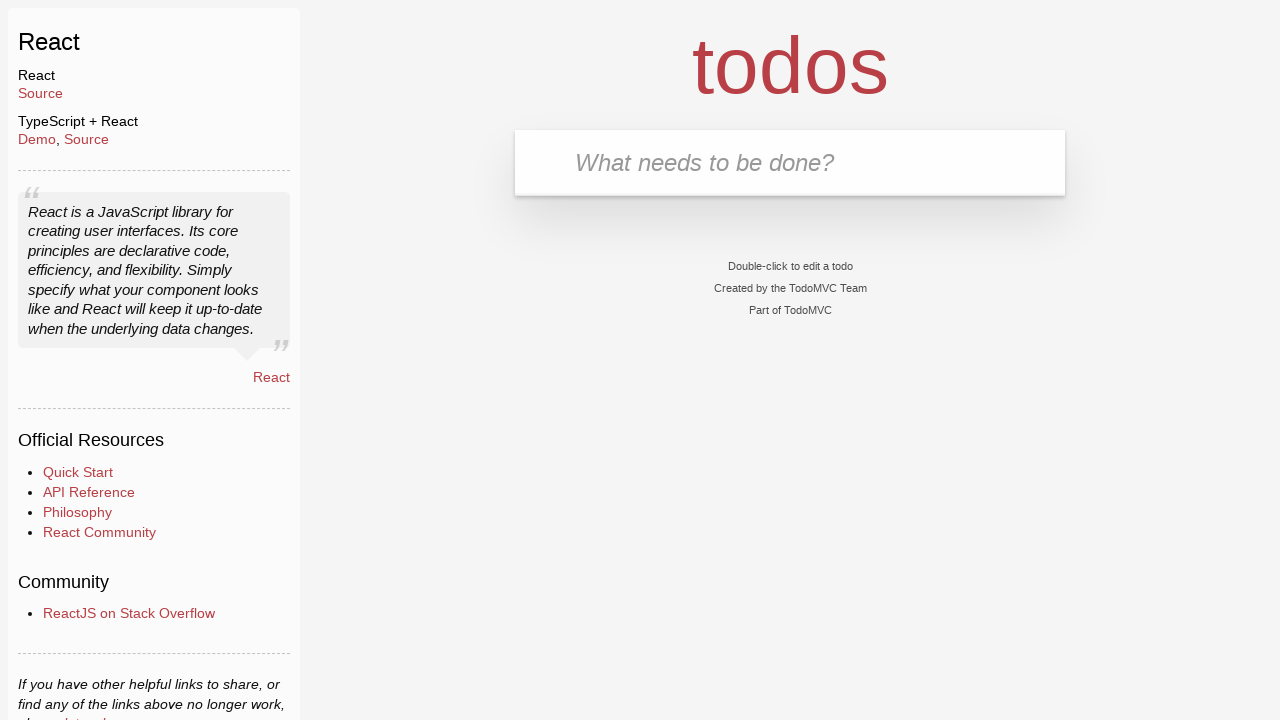